Tests dropdown selection and drag-and-drop functionality on a test automation practice website

Starting URL: https://testautomationpractice.blogspot.com/

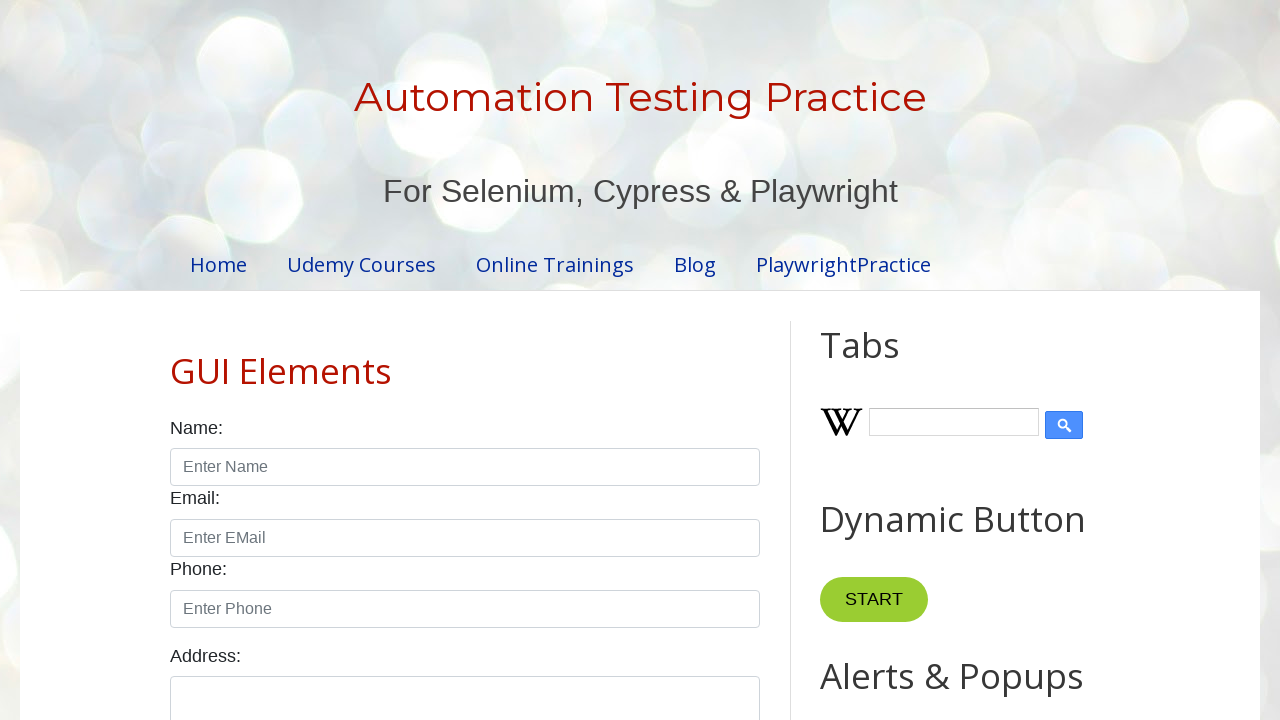

Selected 'France' from country dropdown on select#country
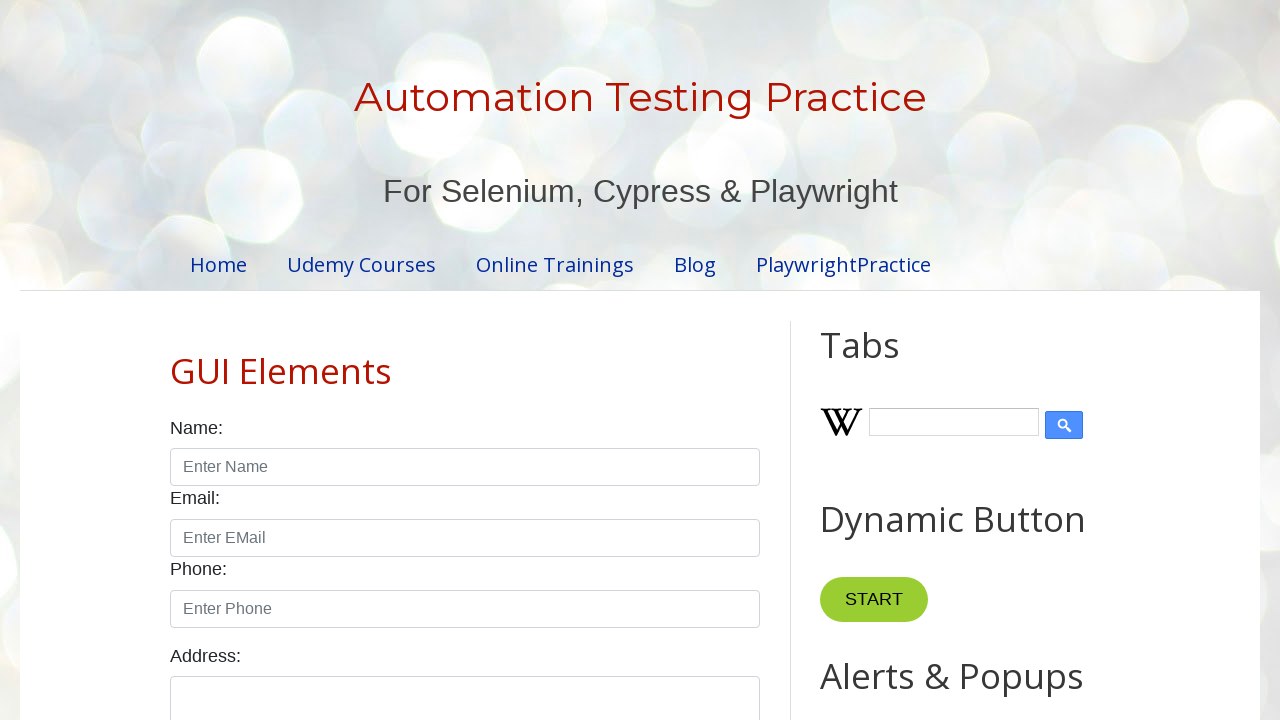

Scrolled draggable element into view
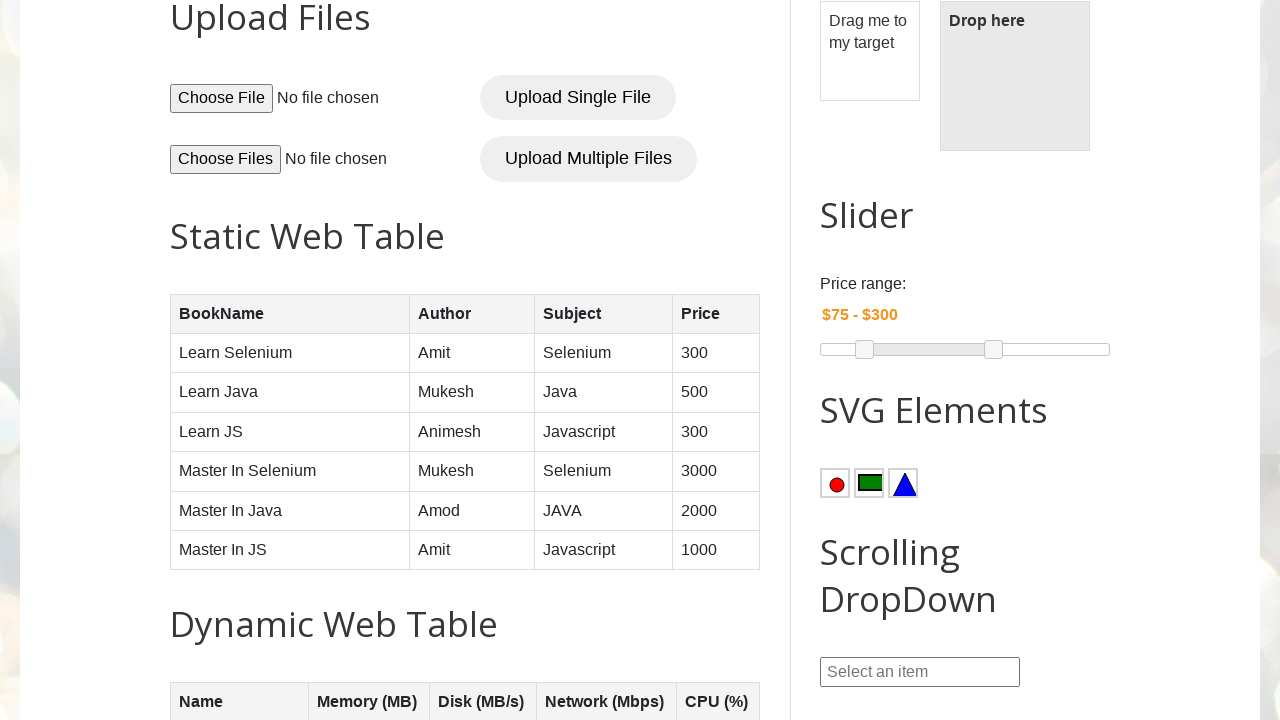

Dragged element to droppable target at (1015, 76)
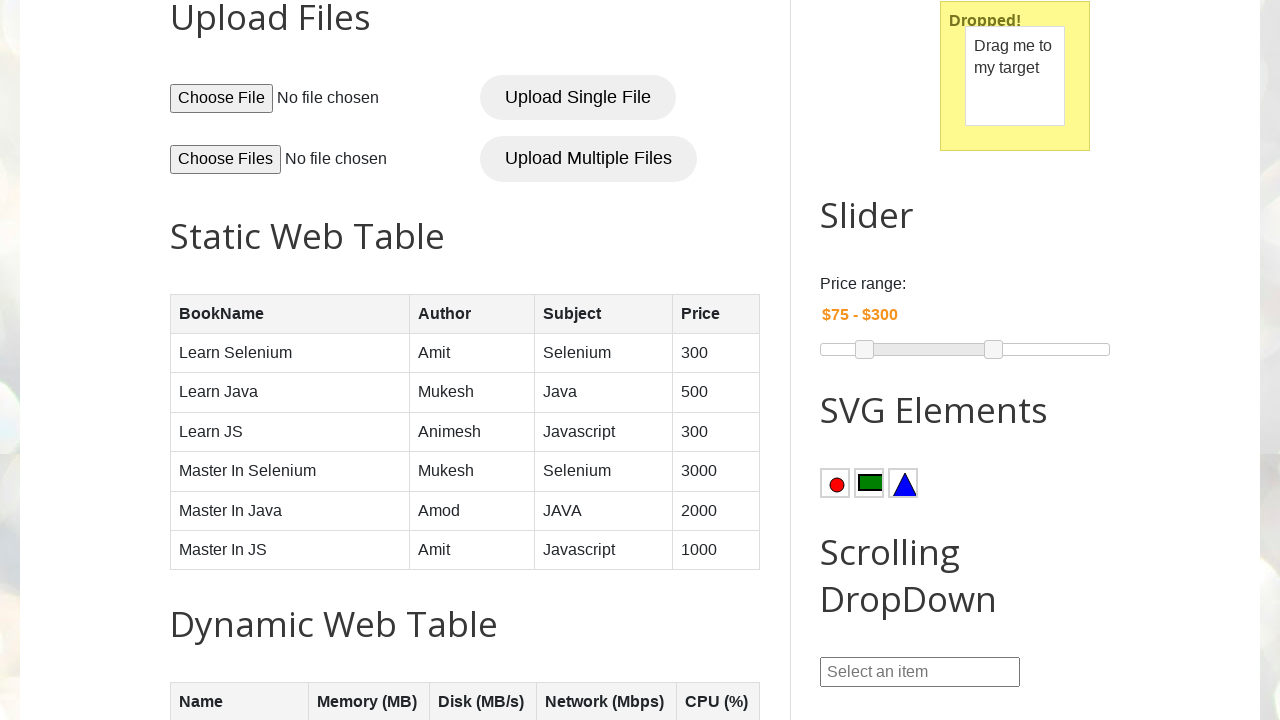

Verified drop was successful - droppable contains 'Dropped!' text
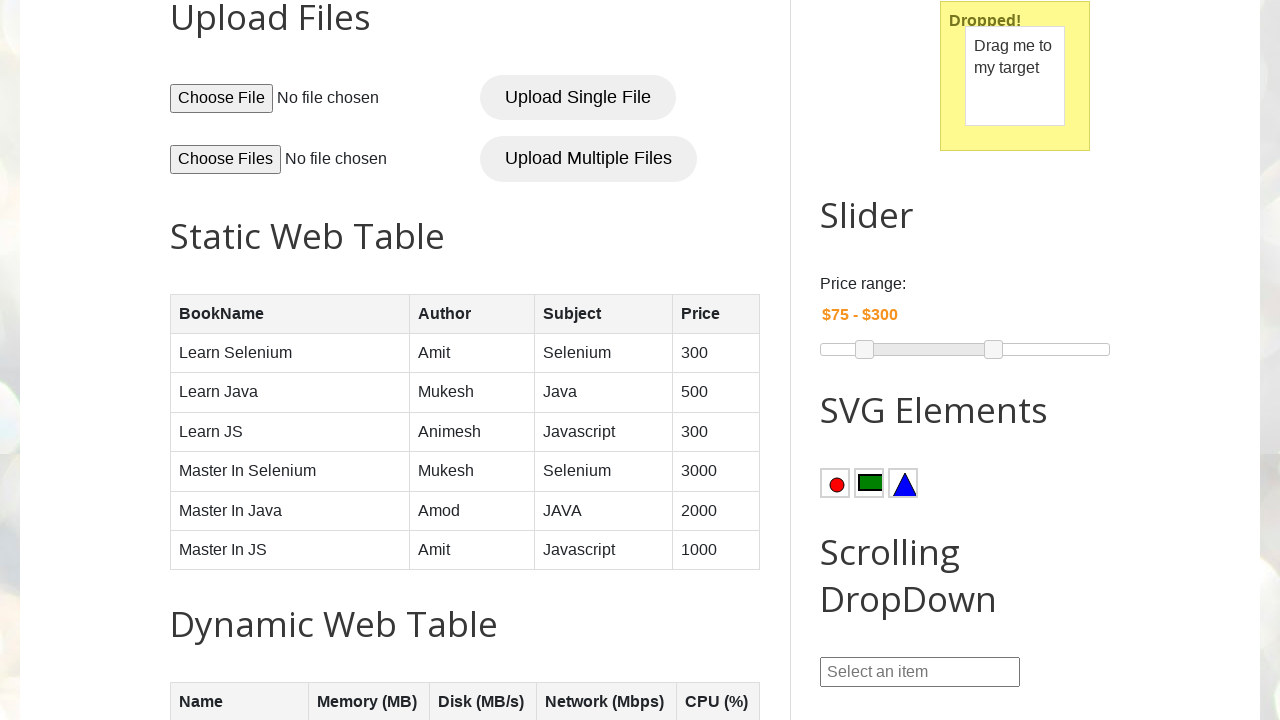

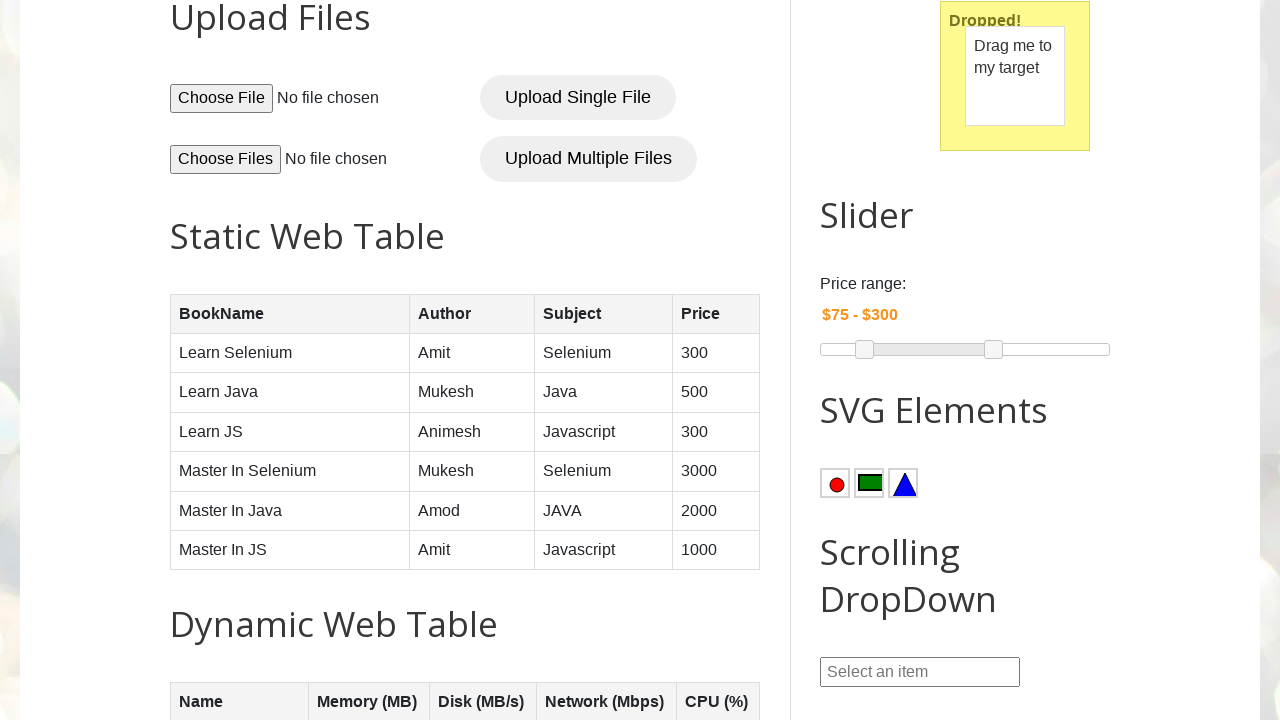